Tests a web form by filling a text field and submitting it, then verifying the success message

Starting URL: https://www.selenium.dev/selenium/web/web-form.html

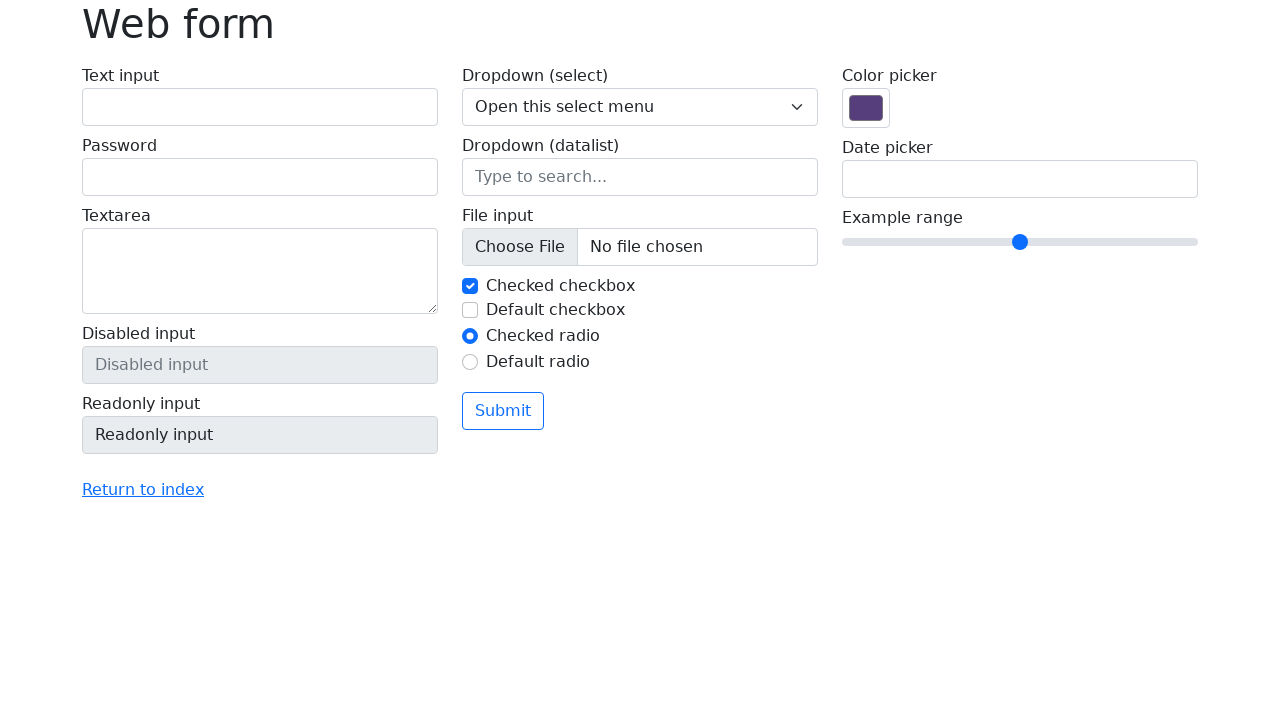

Text input field 'my-text' loaded
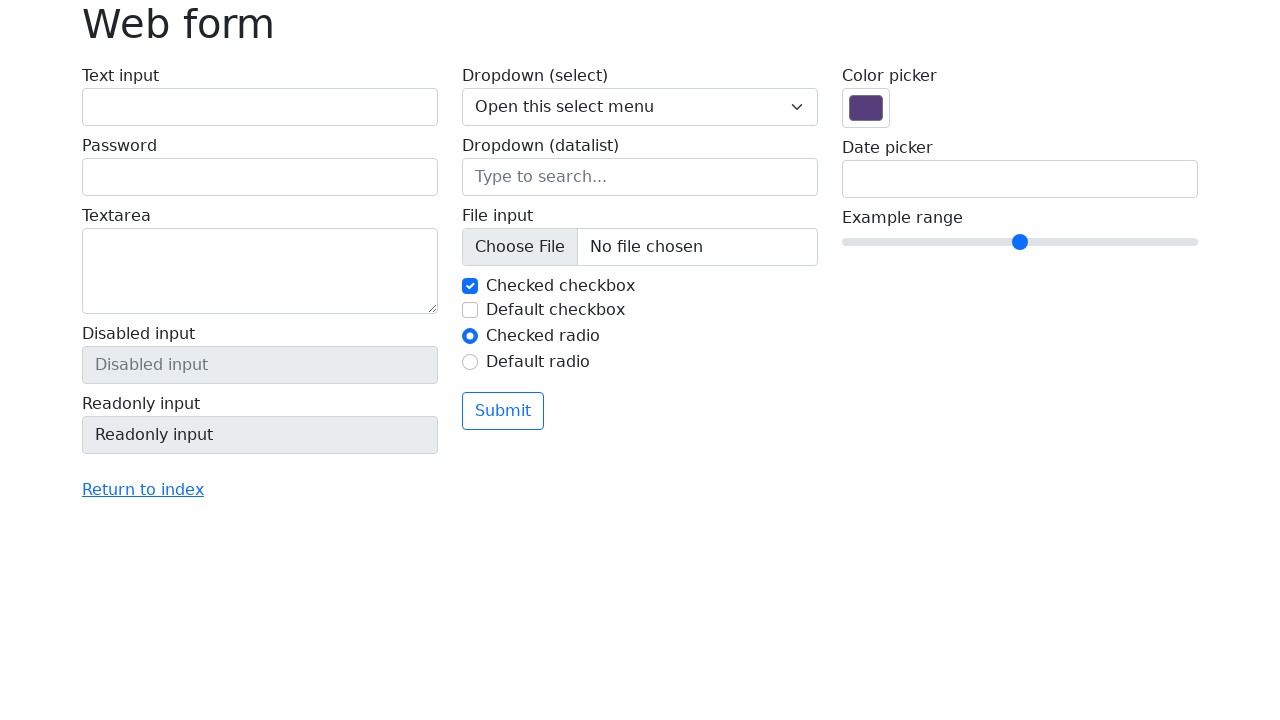

Filled text field with 'Selenium' on input[name='my-text']
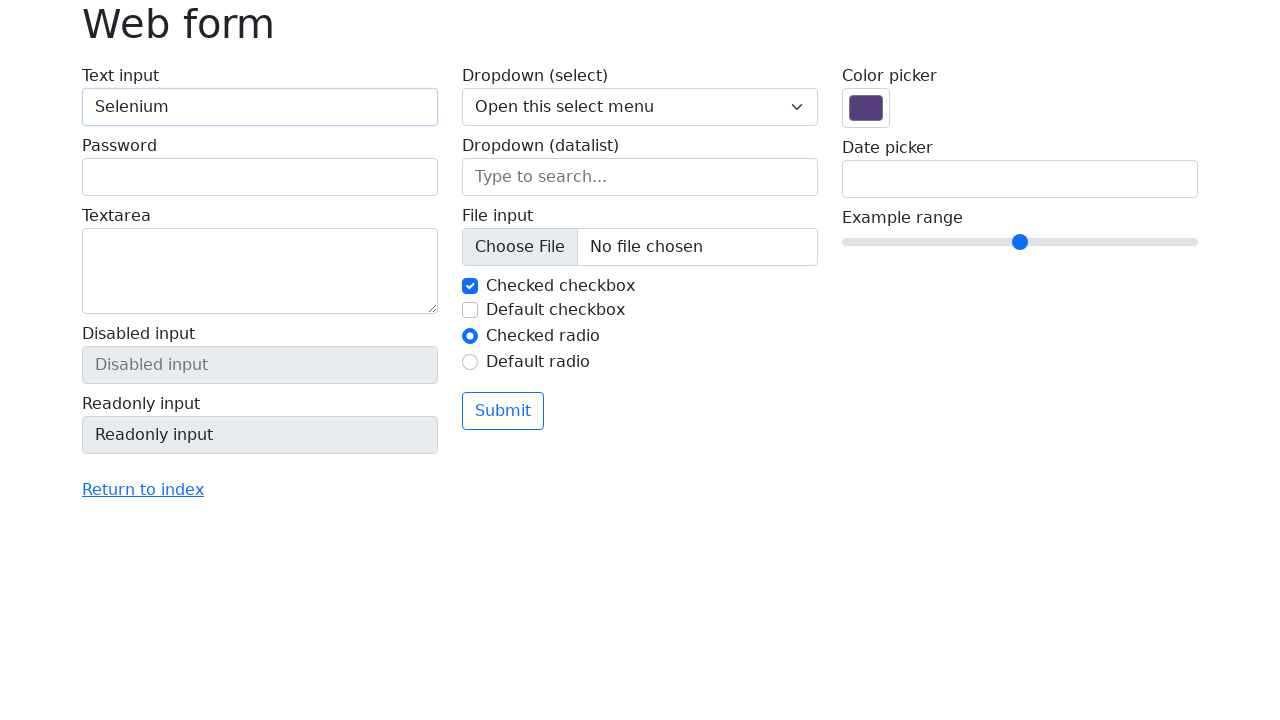

Clicked submit button at (503, 411) on button
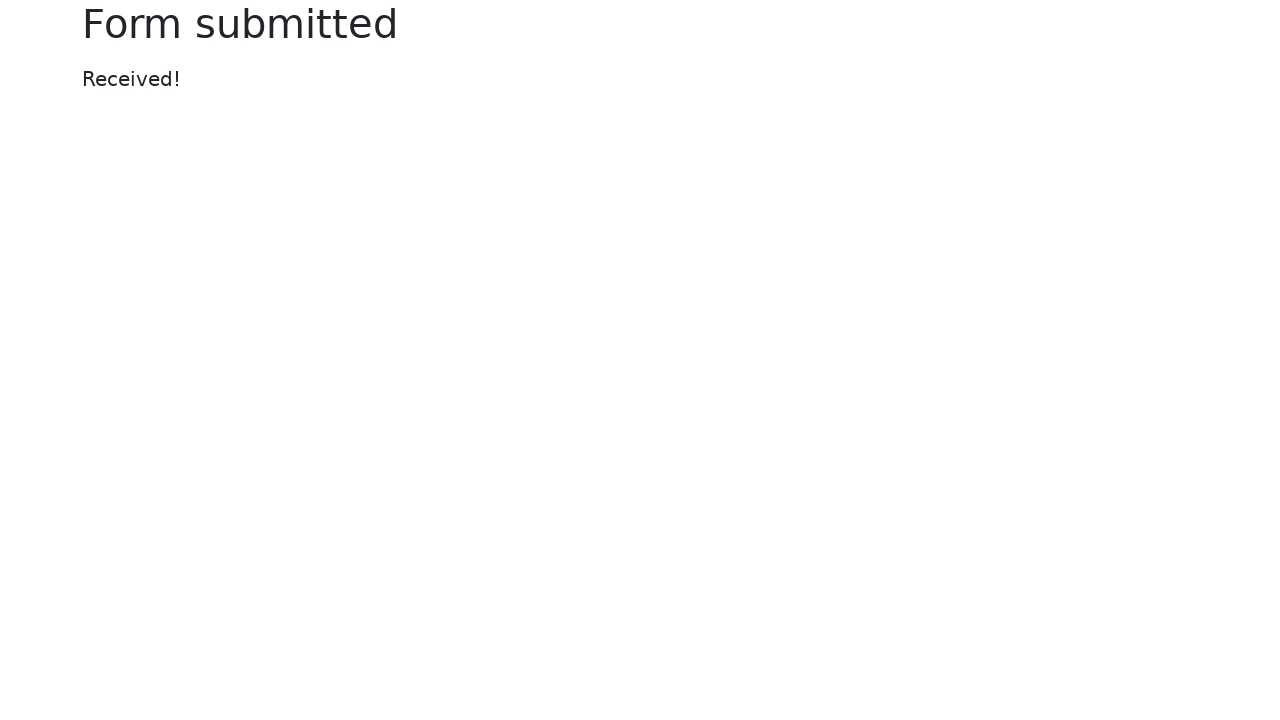

Success message element loaded
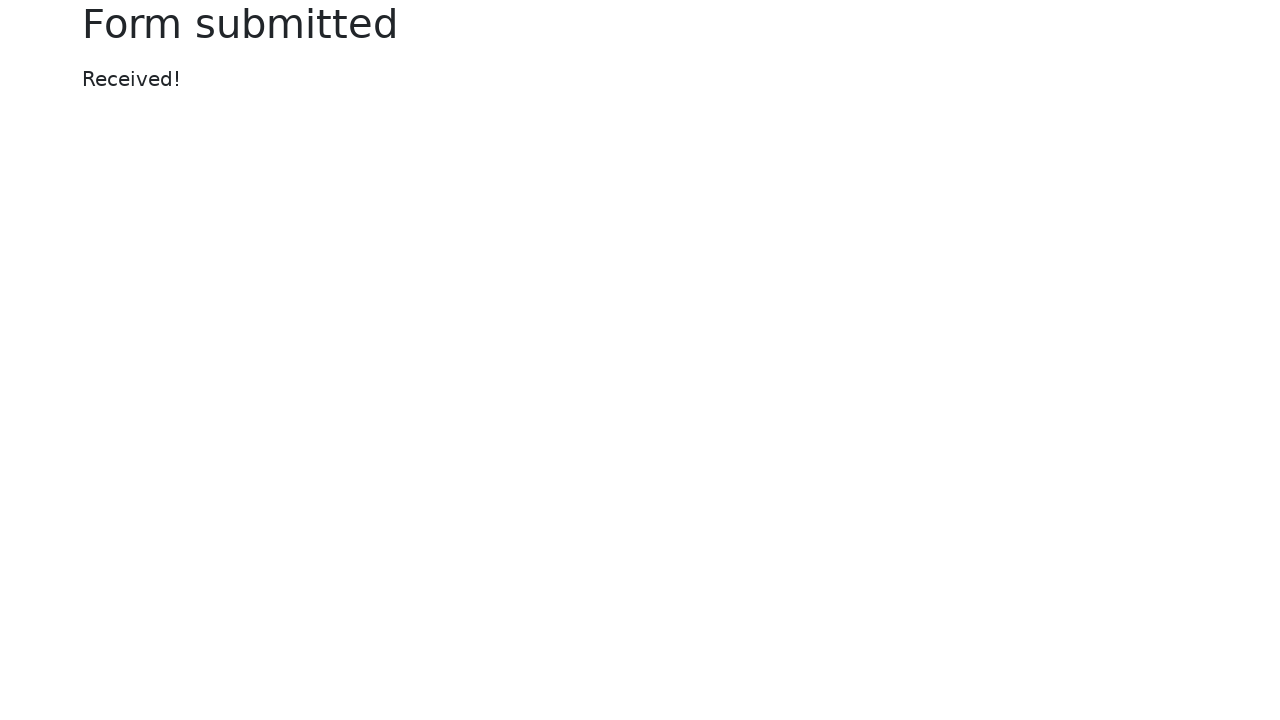

Retrieved success message text: 'Received!'
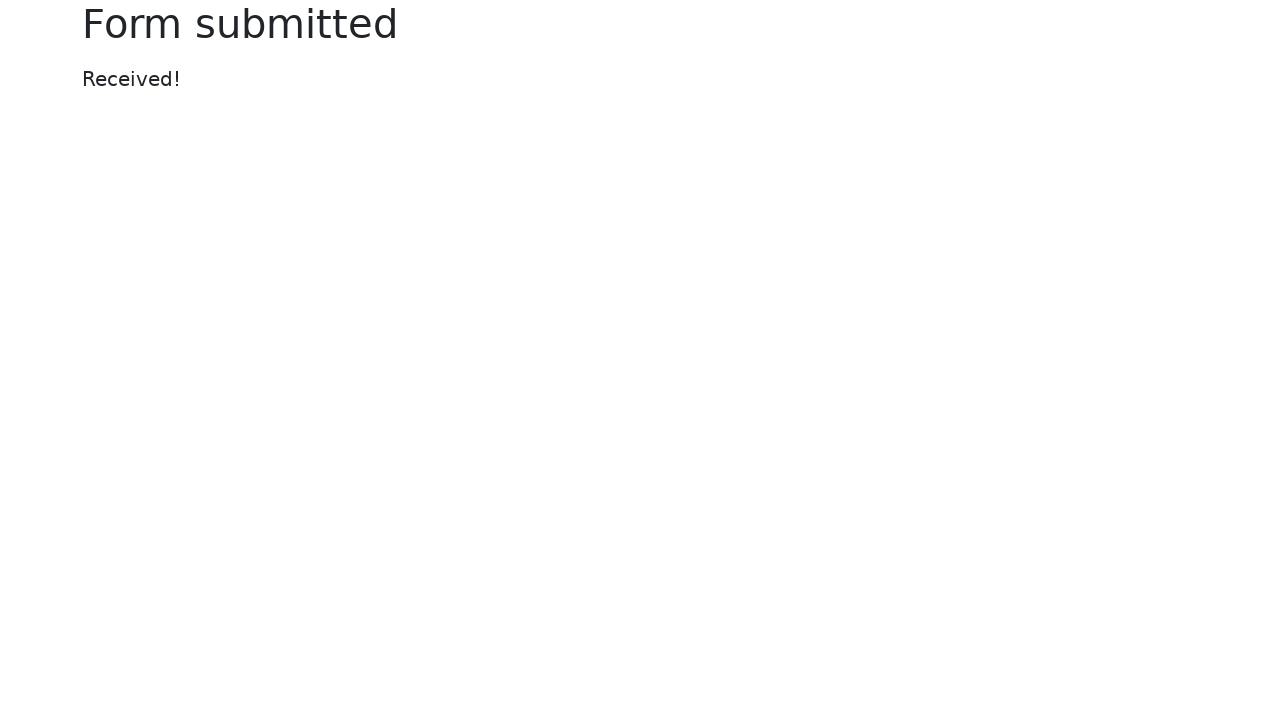

Verified success message equals 'Received!'
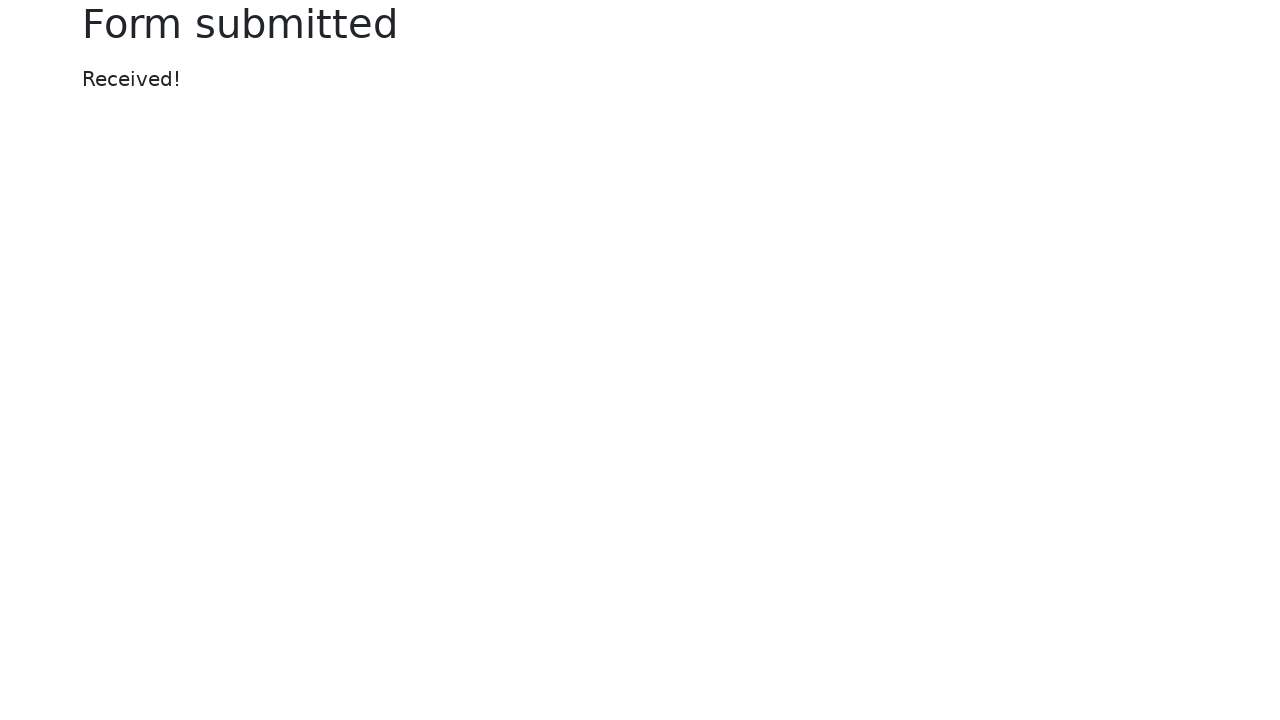

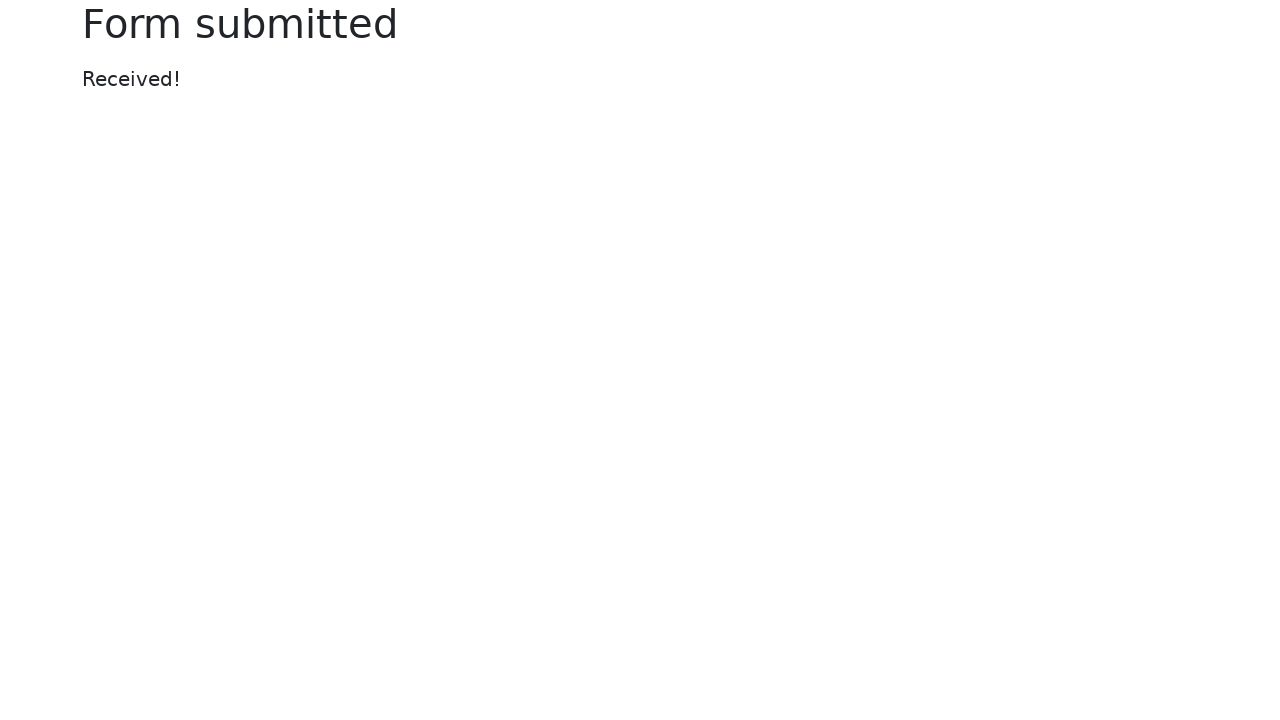